Tests the lowercase conversion mode by entering text and verifying it converts to lowercase

Starting URL: https://www.artlebedev.ru/case/

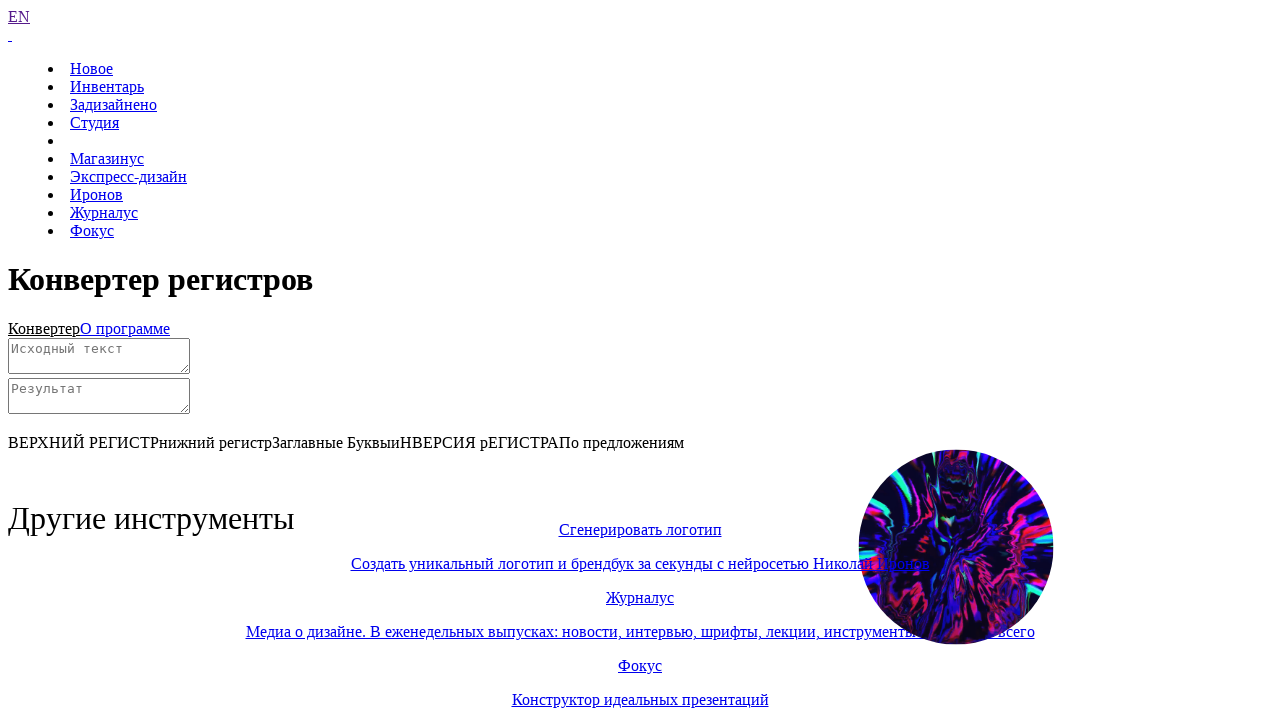

Scrolled down to view the converter
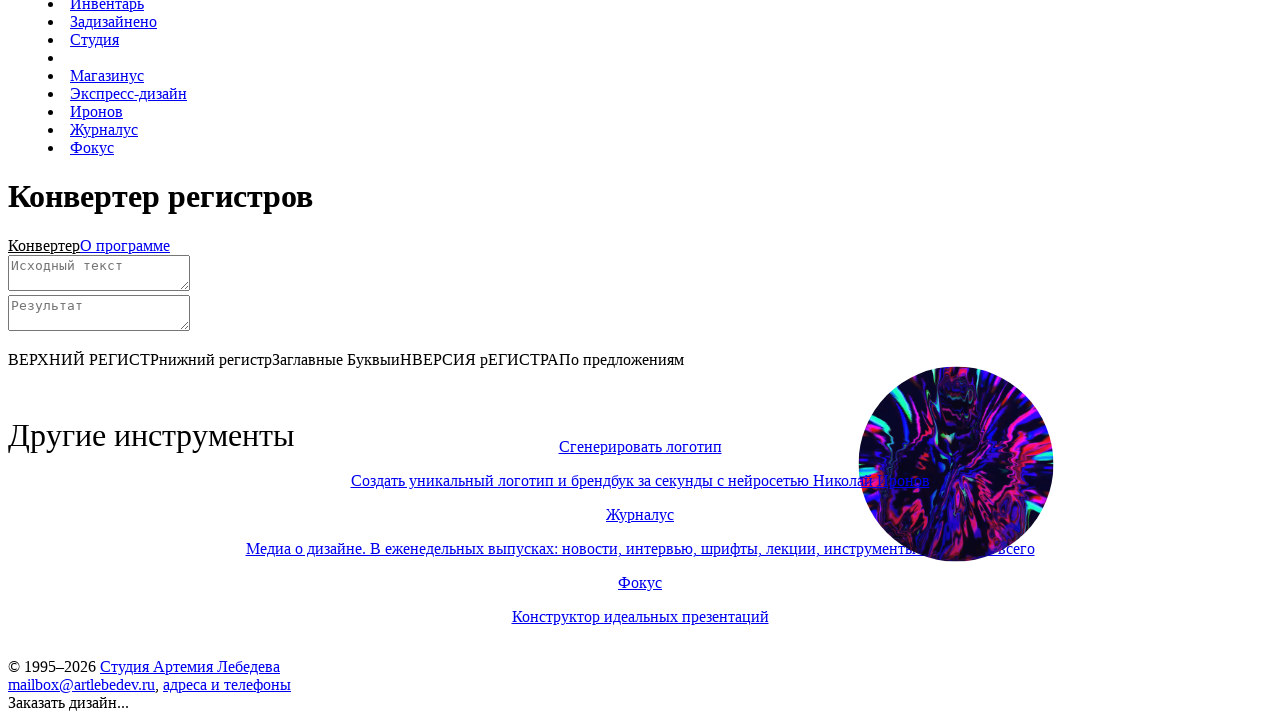

Clicked on lowercase mode button at (216, 359) on text=нижний регистр
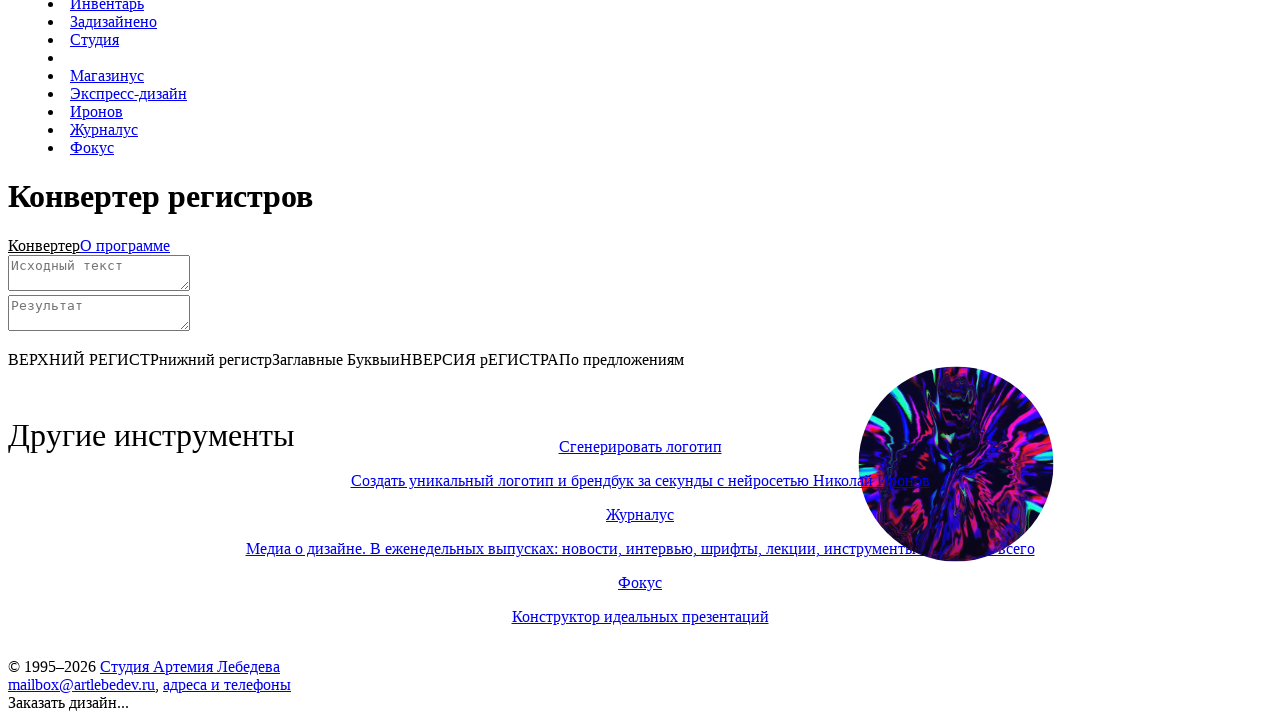

Cleared the source field on #source
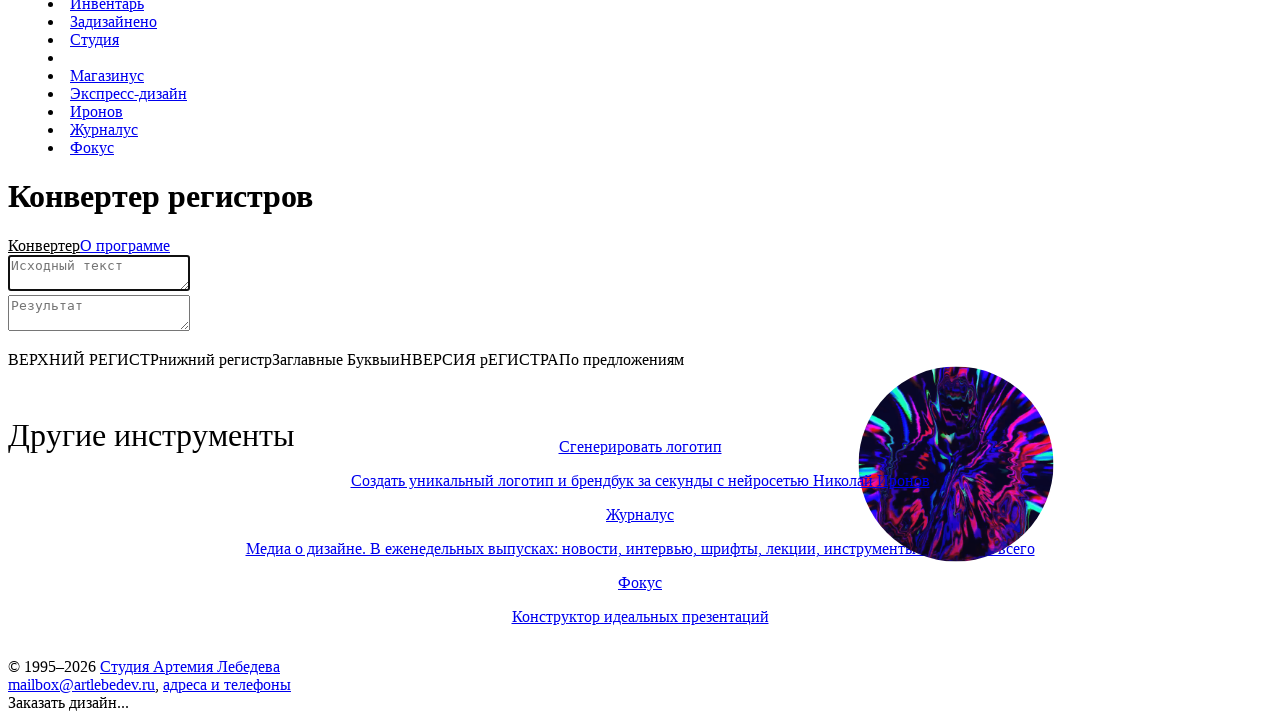

Entered 'TESTING LOWERCASE' into source field on #source
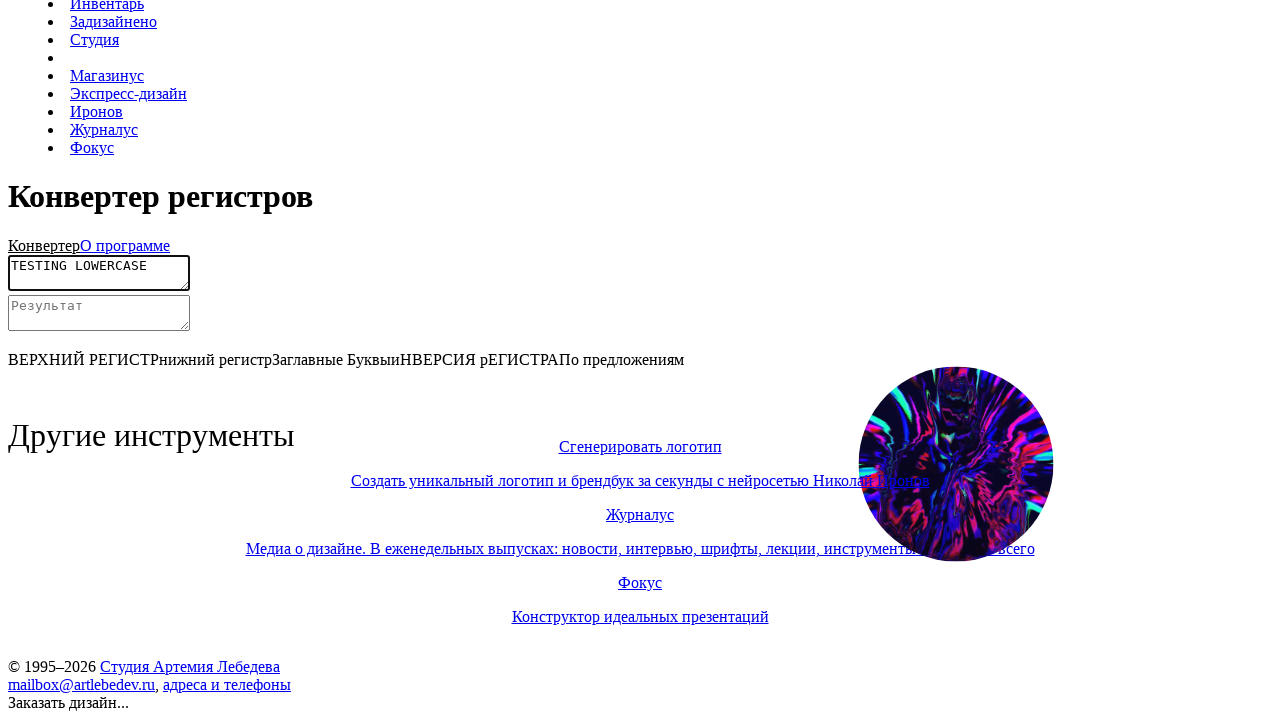

Waited for text conversion to complete
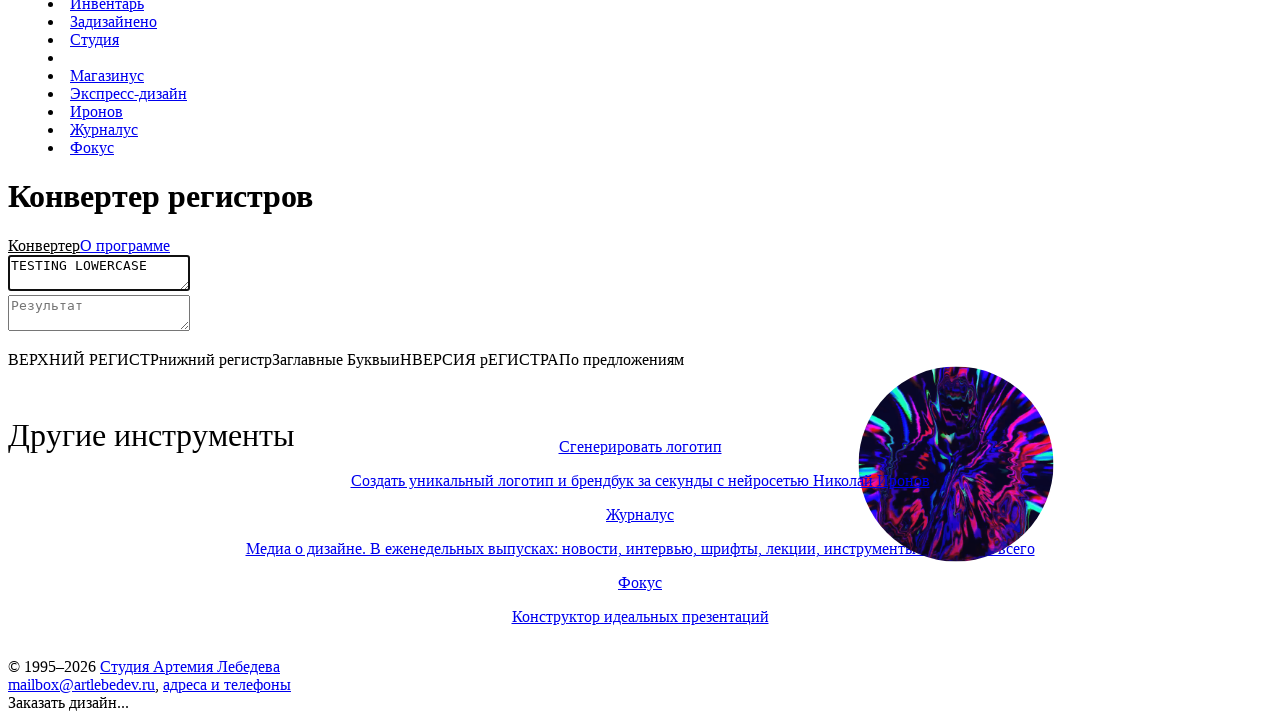

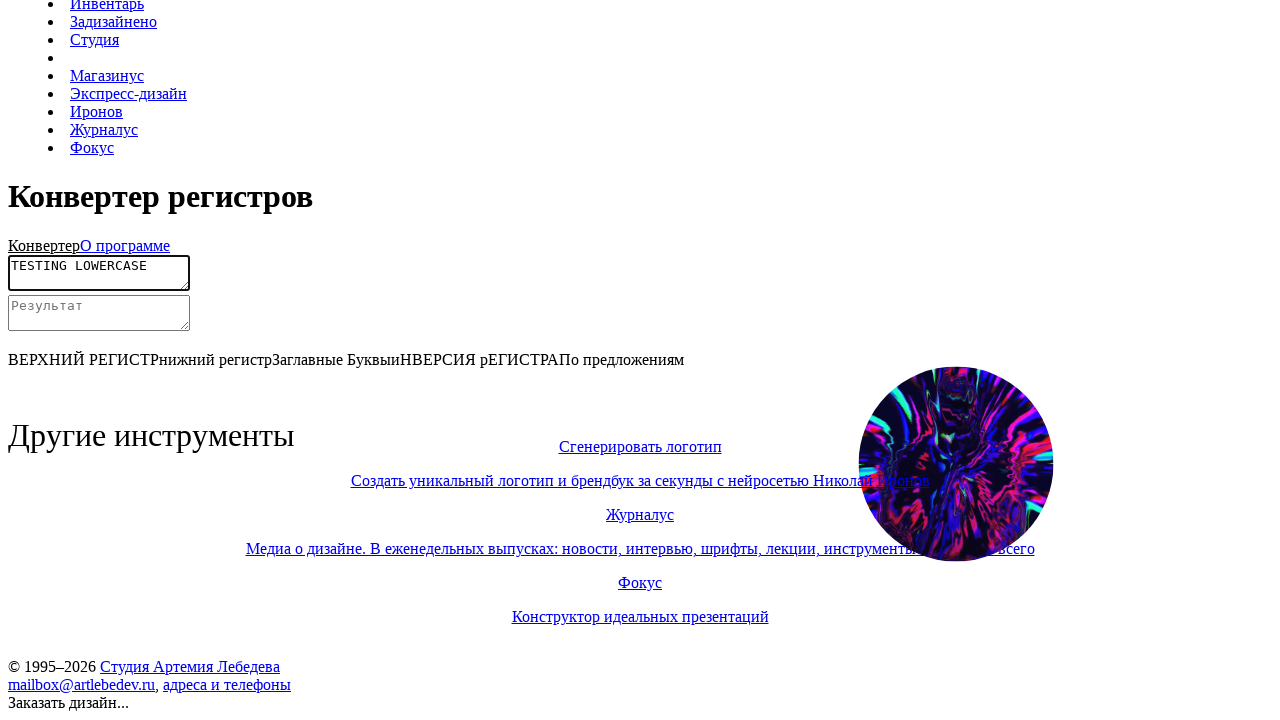